Tests date picker by clicking to open and selecting day 15 from the current month view.

Starting URL: https://kristinek.github.io/site/examples/actions

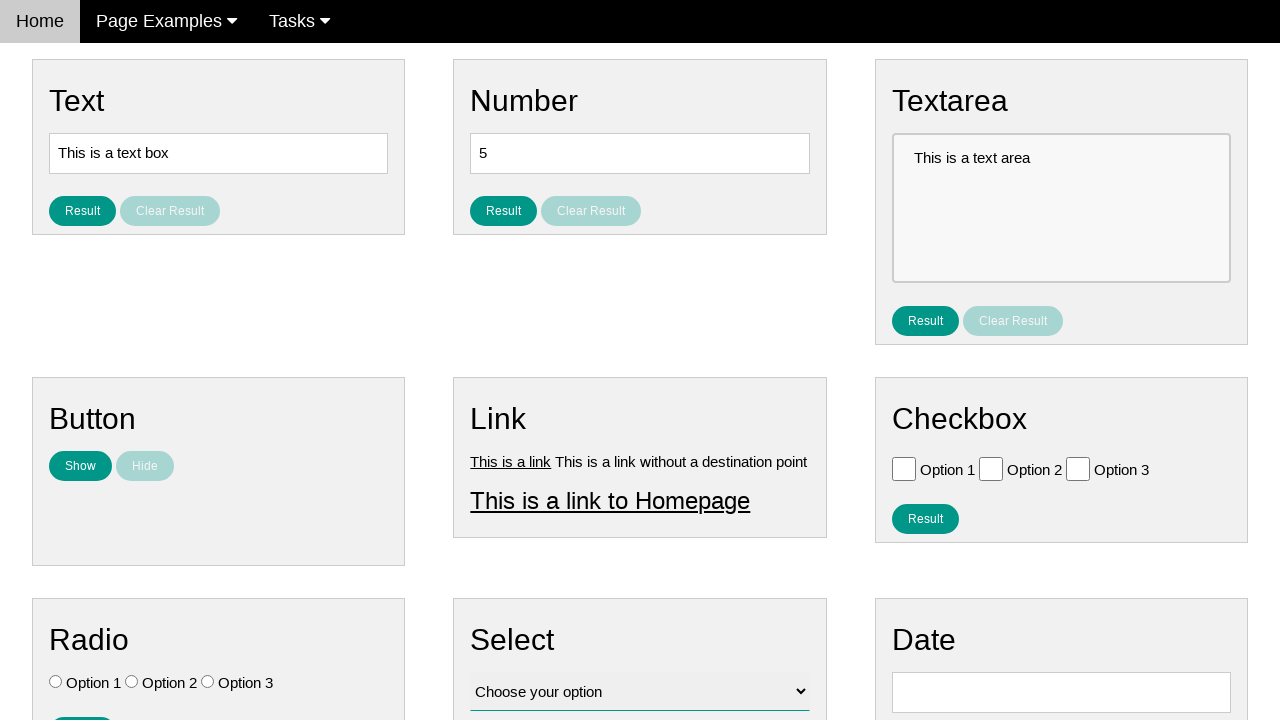

Navigated to date picker example page
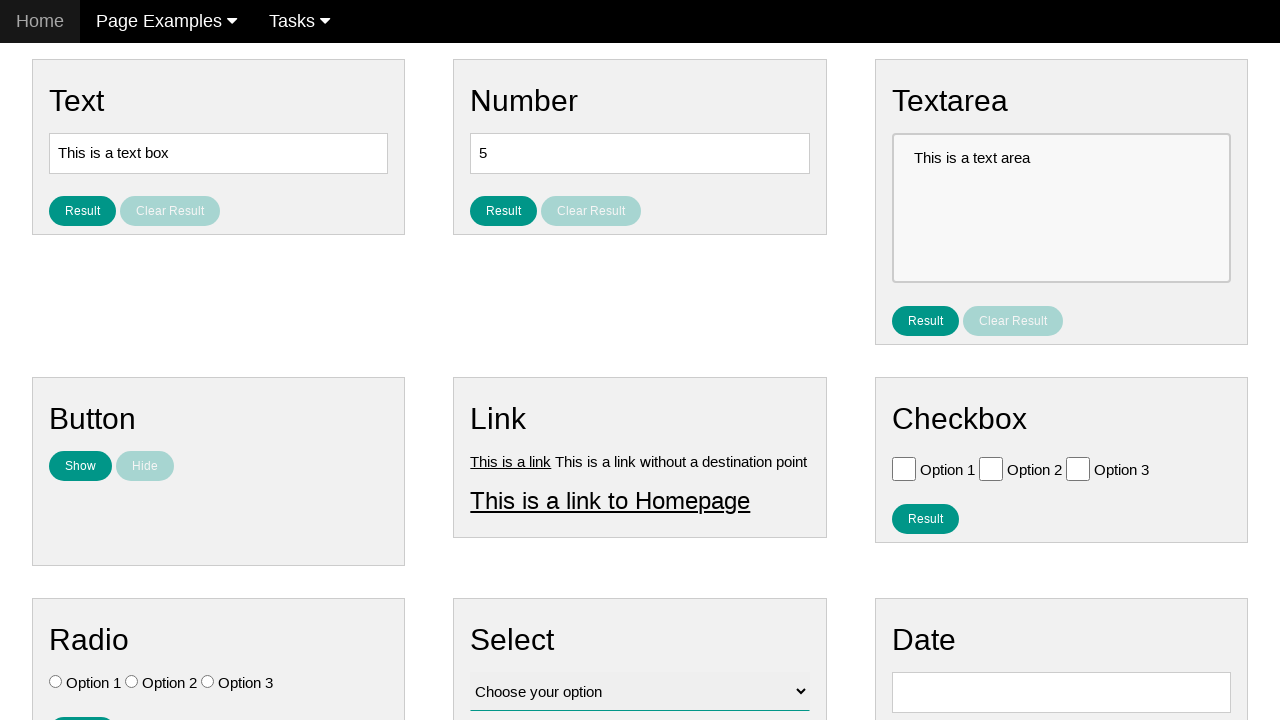

Clicked date picker input to open calendar at (1061, 692) on input#vfb-8
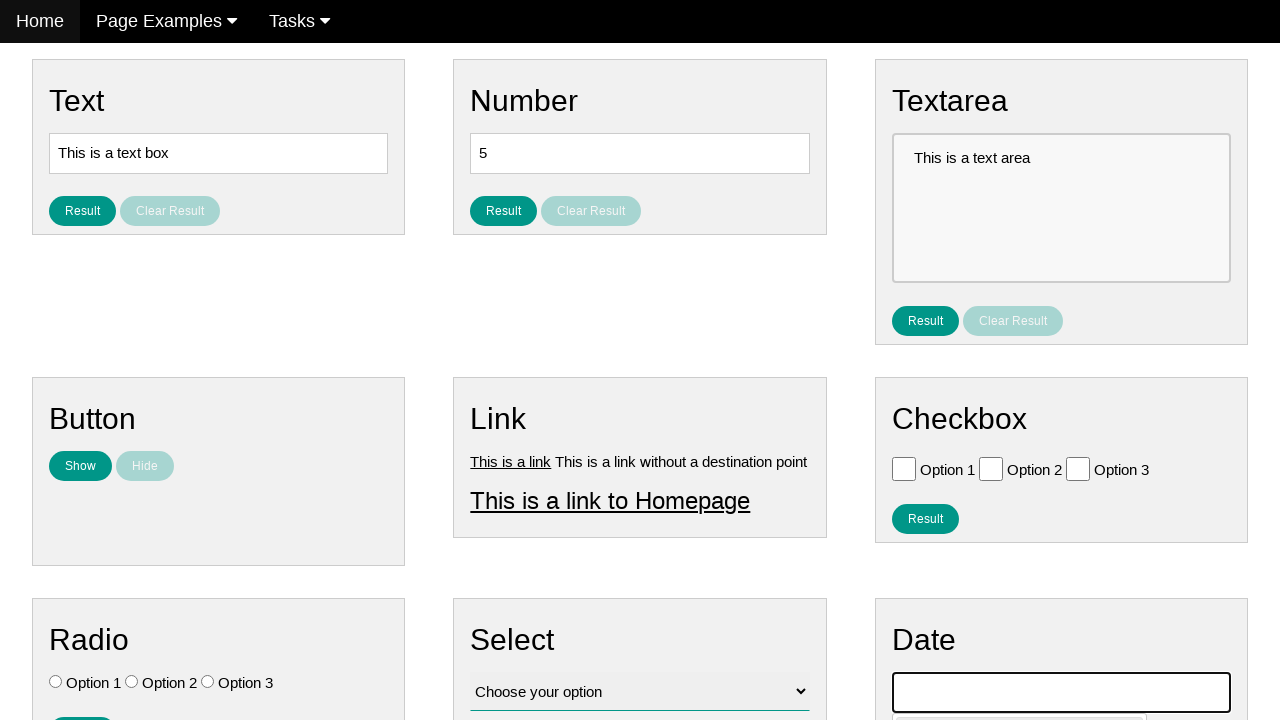

Selected day 15 from the current month in date picker at (913, 522) on a:text('15')
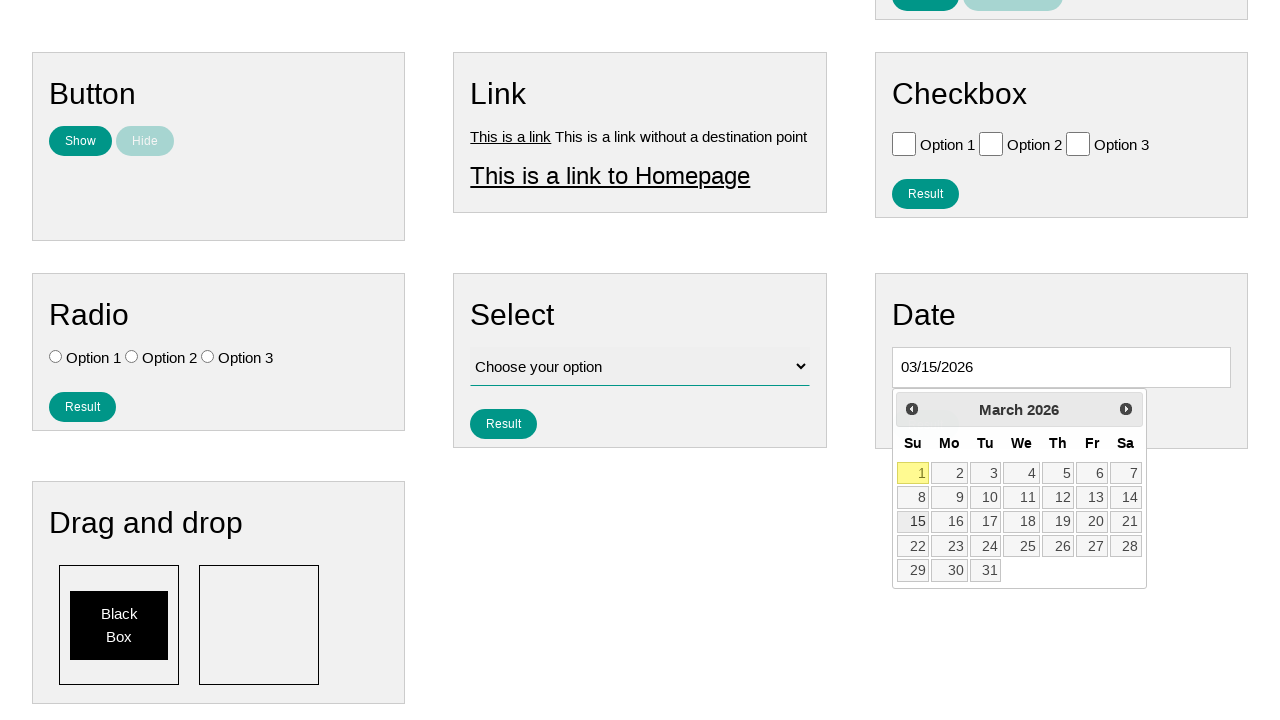

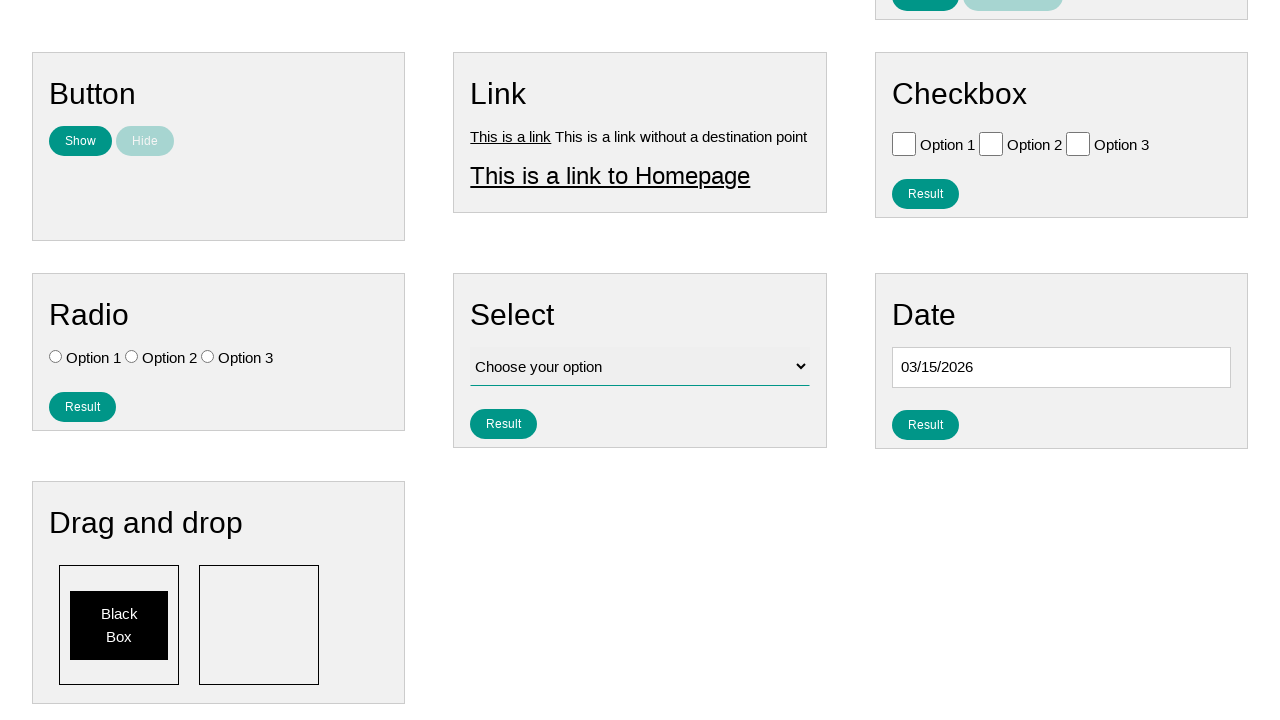